Tests navigation on a demo Angular application with mobile viewport emulation by clicking the navbar toggler and then navigating to the Library section.

Starting URL: https://rahulshettyacademy.com/angularAppdemo/

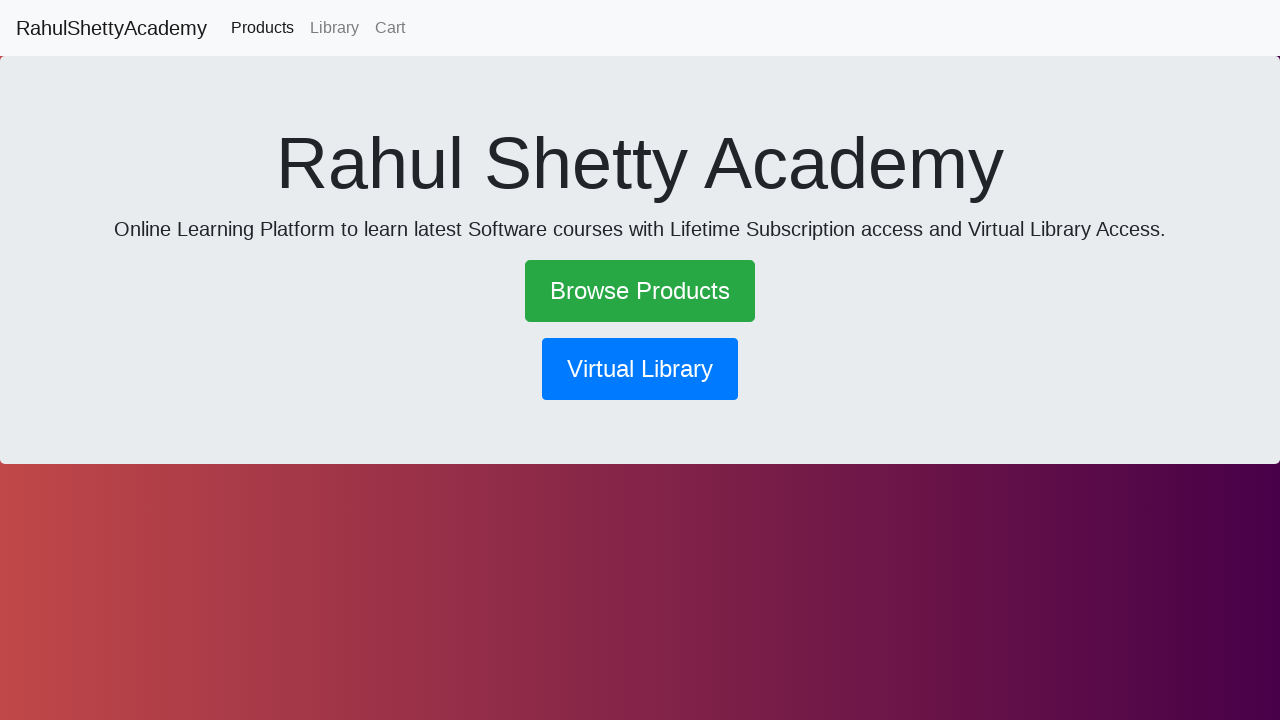

Set mobile viewport to 430x932 pixels
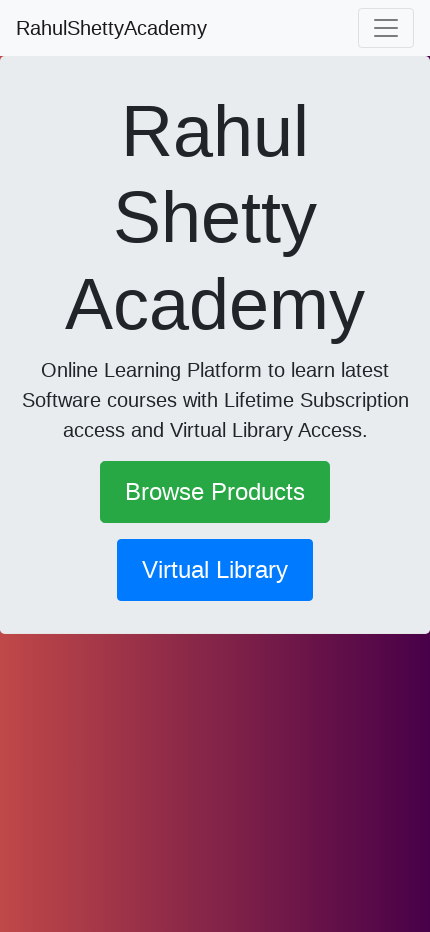

Clicked navbar toggler icon to expand mobile menu at (386, 28) on .navbar-toggler-icon
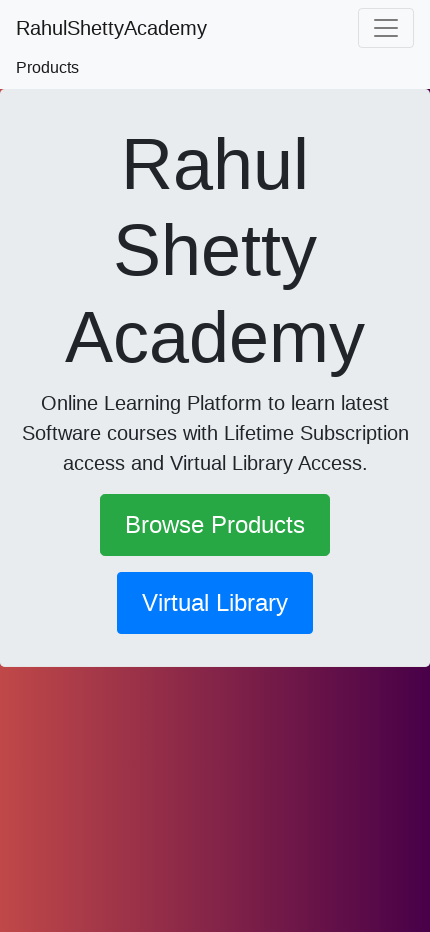

Waited 1000ms for menu animation to complete
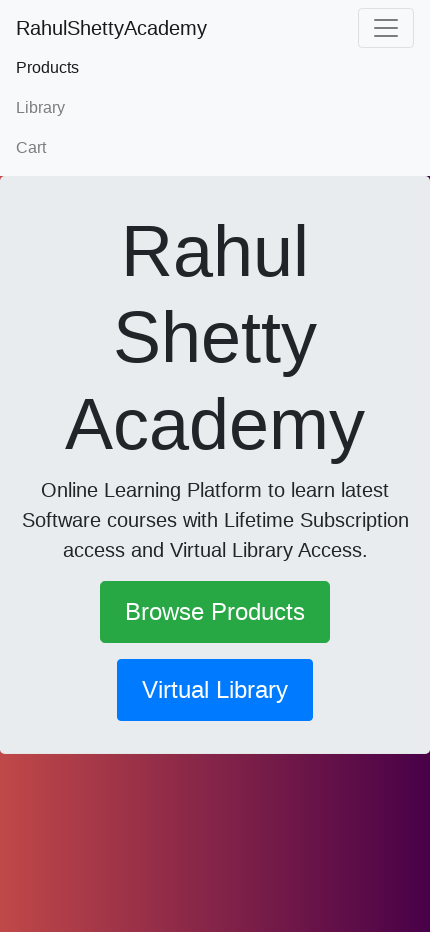

Clicked Library link in navigation menu at (215, 108) on xpath=//a[text()='Library']
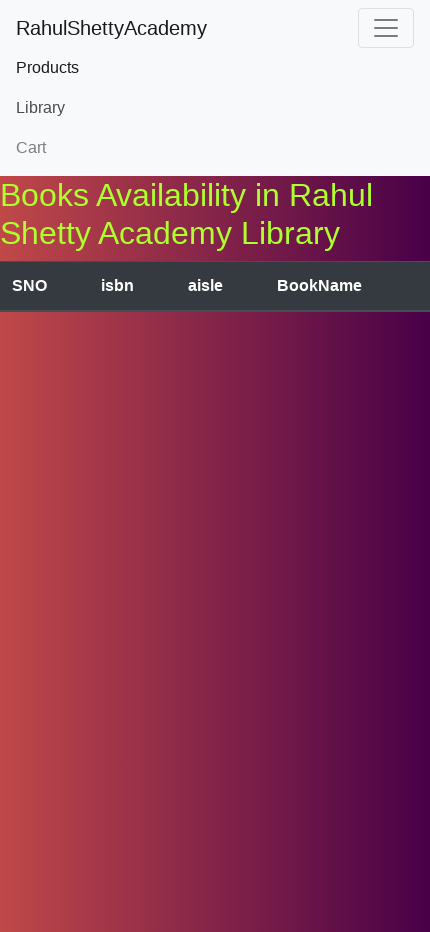

Navigation to Library section completed - network idle
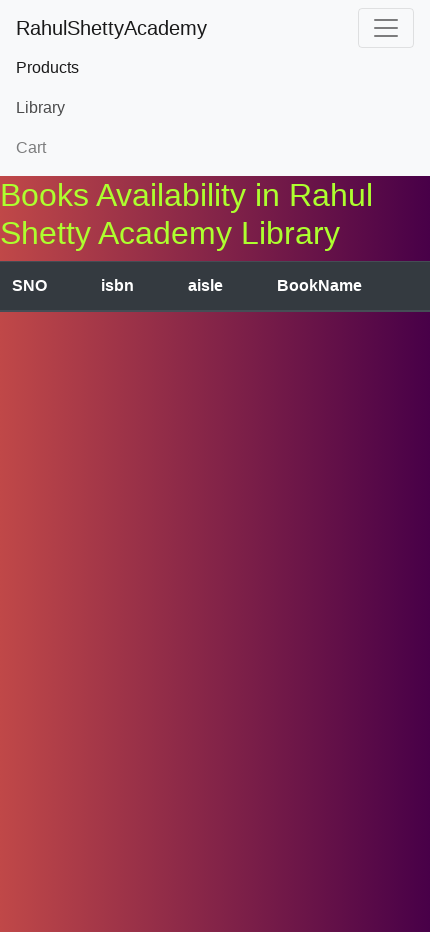

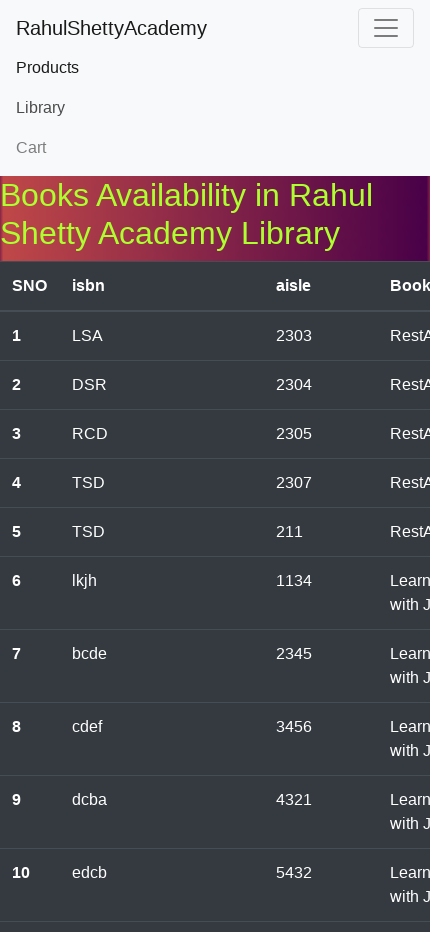